Tests registration form submission by filling in first name, last name, and email fields, then verifying successful registration message

Starting URL: http://suninjuly.github.io/registration1.html

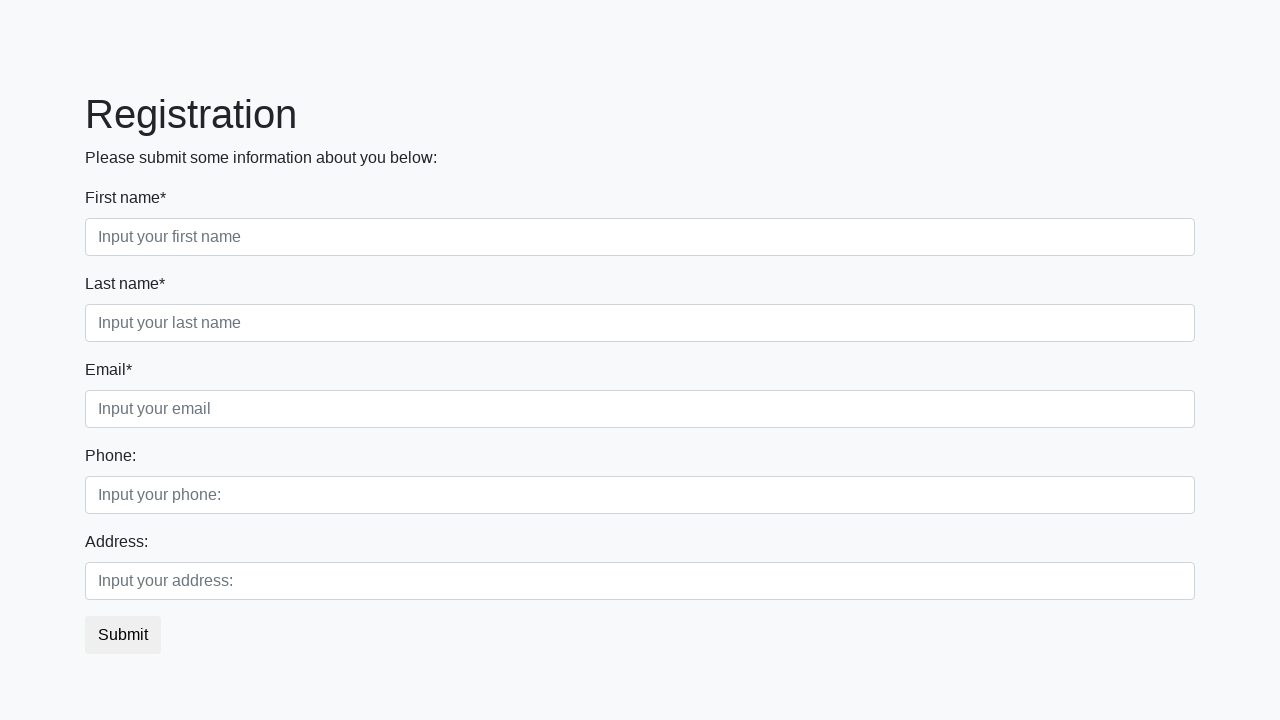

Filled first name field with 'Ivan' on .first_block input.first
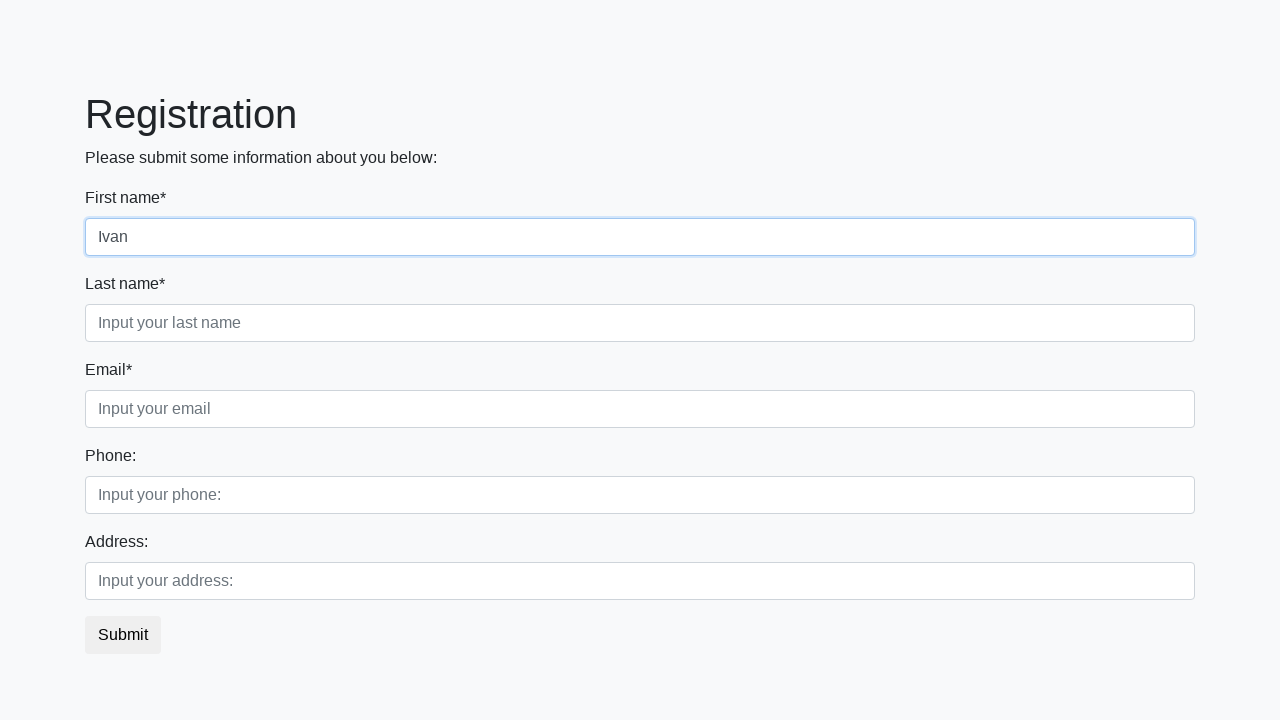

Filled last name field with 'Petrov' on .first_block input.second
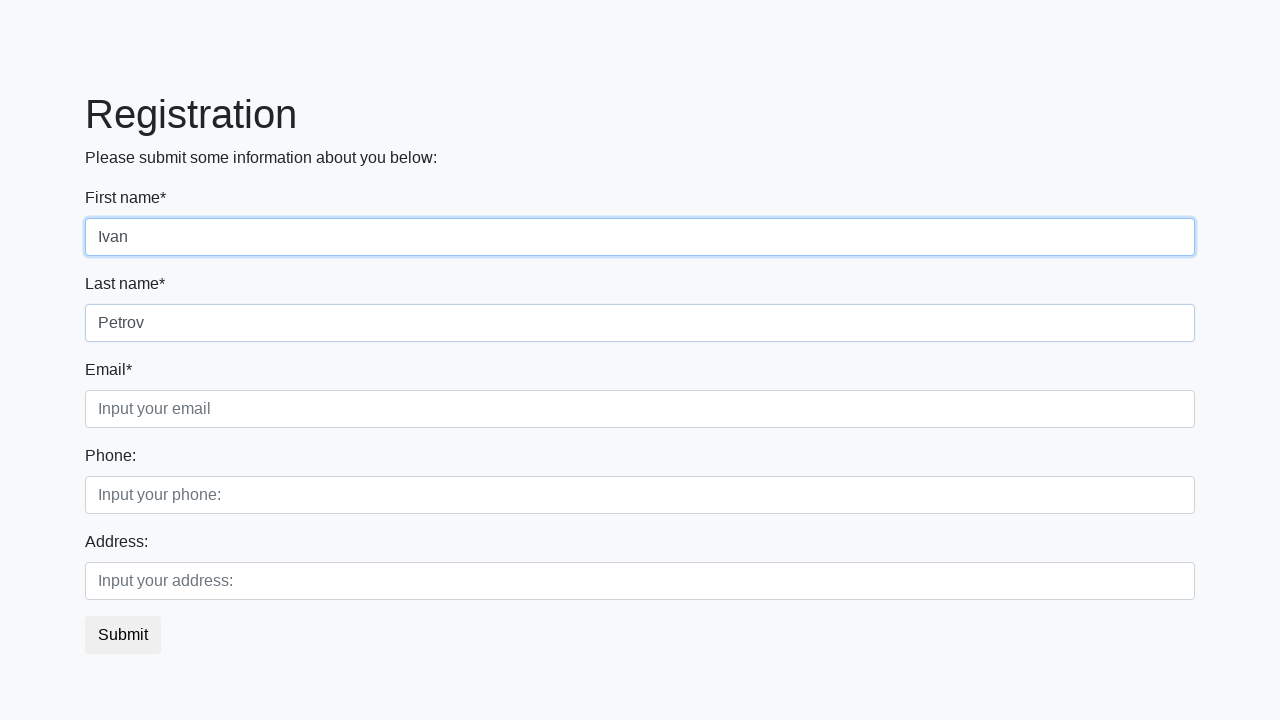

Filled email field with 'ivanp@gmail.com' on .first_block input.third
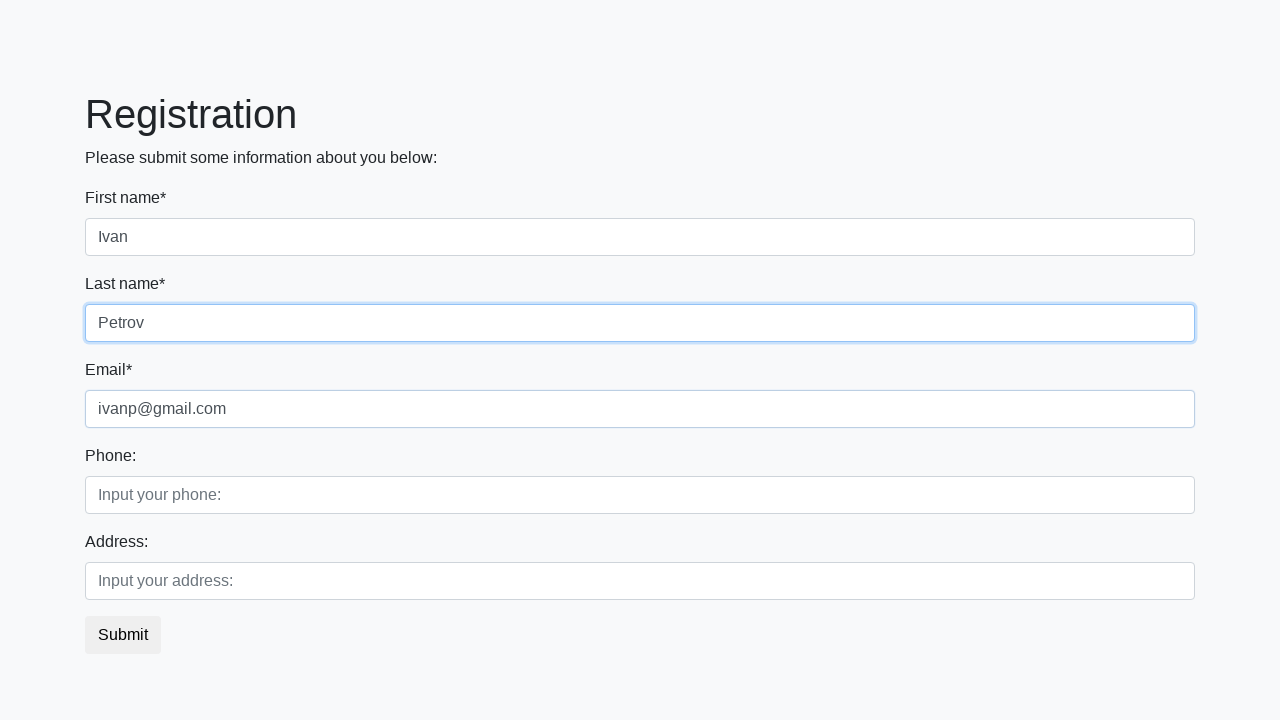

Clicked submit button to register at (123, 635) on button.btn
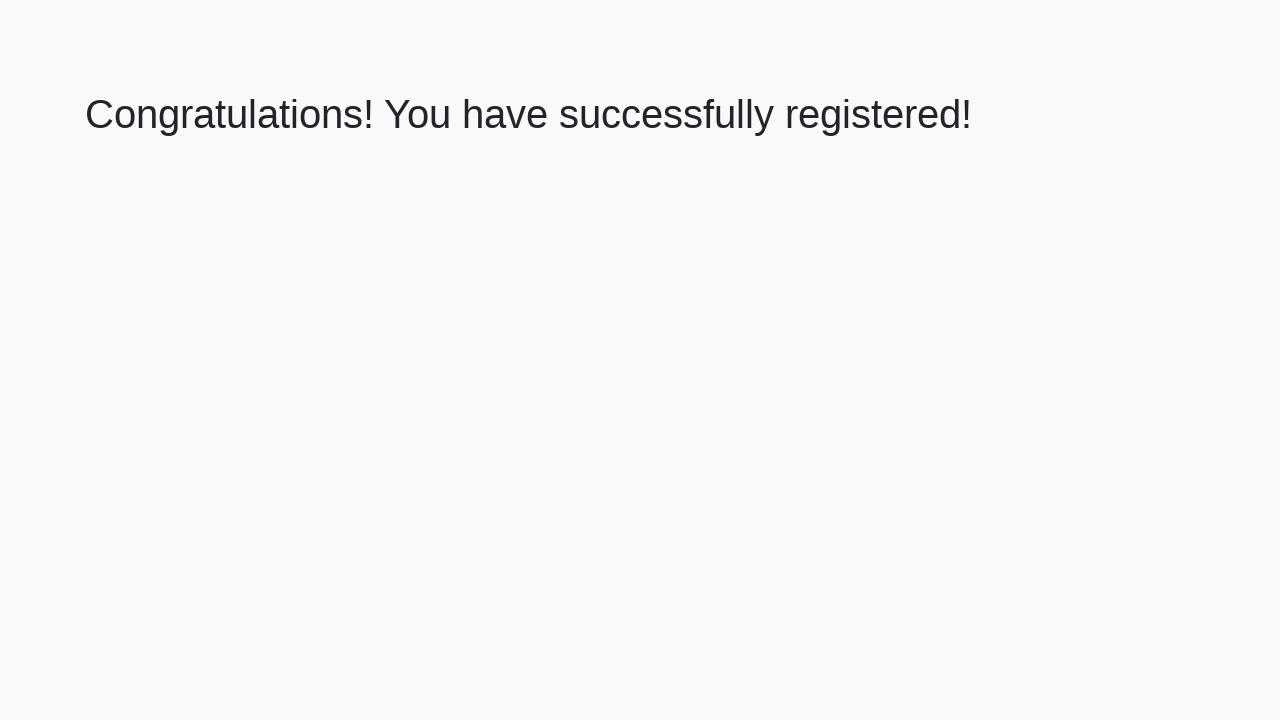

Success message appeared
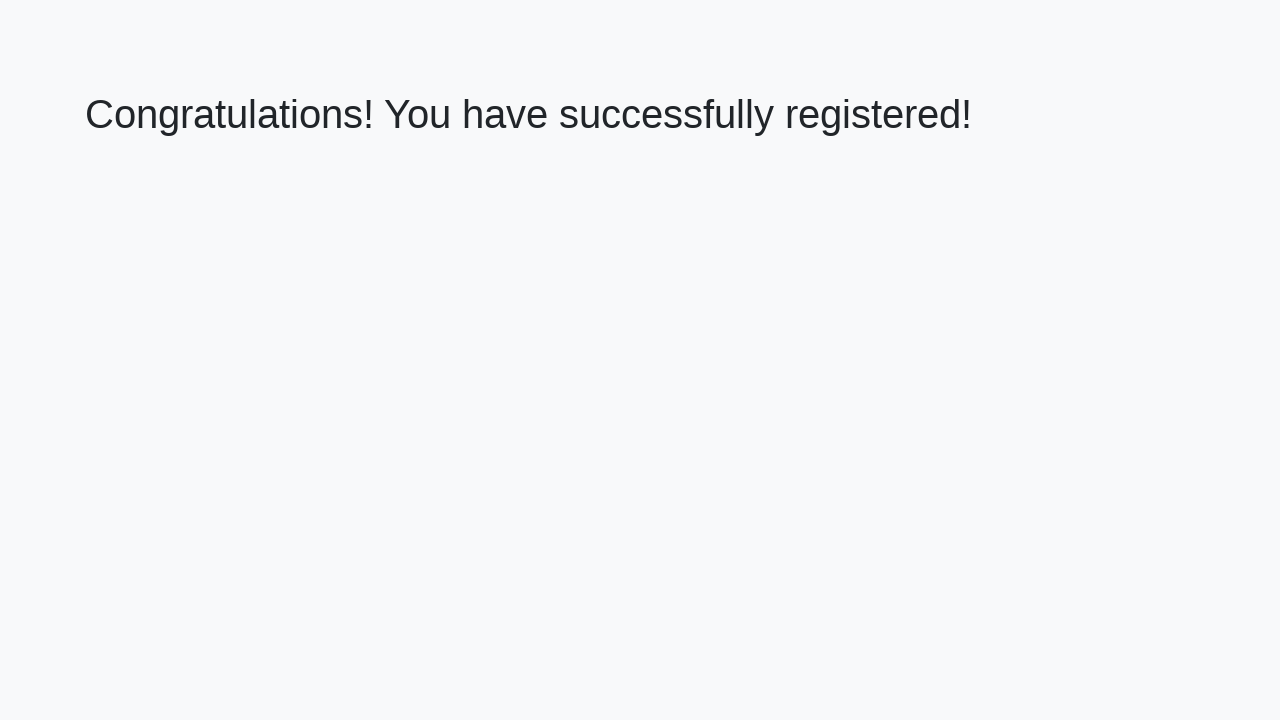

Retrieved success message text: 'Congratulations! You have successfully registered!'
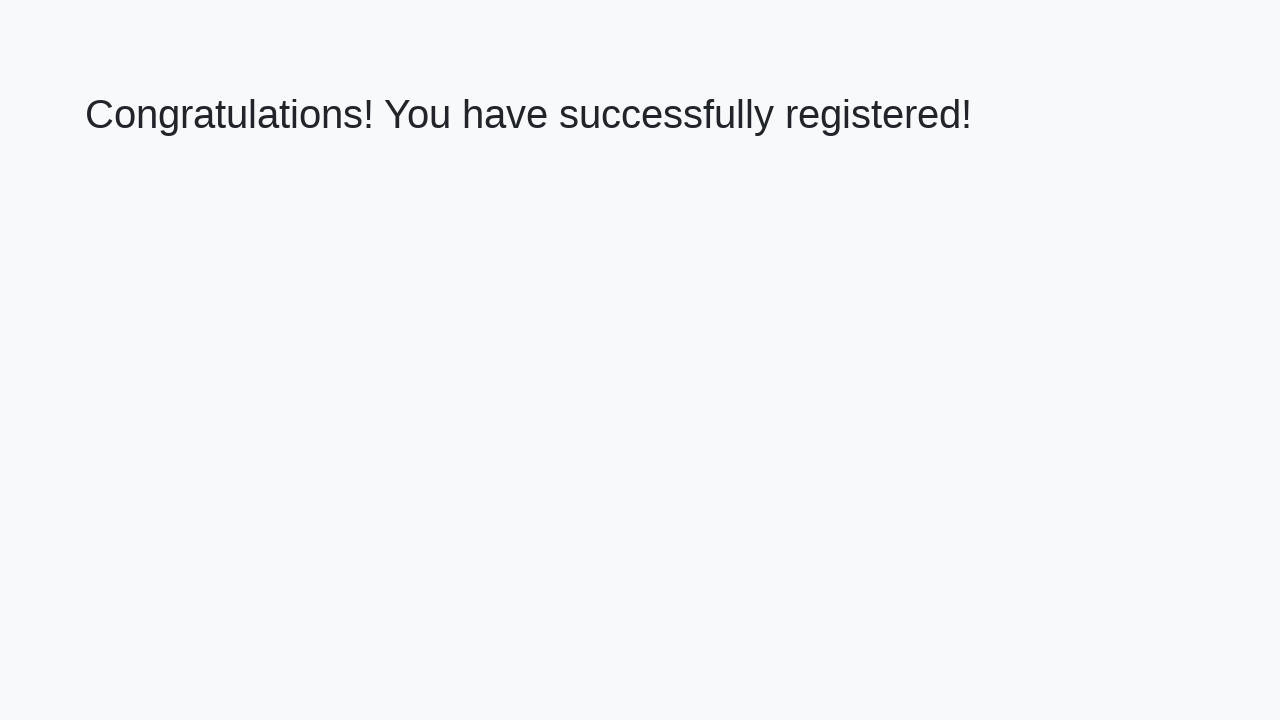

Verified that success message matches expected text
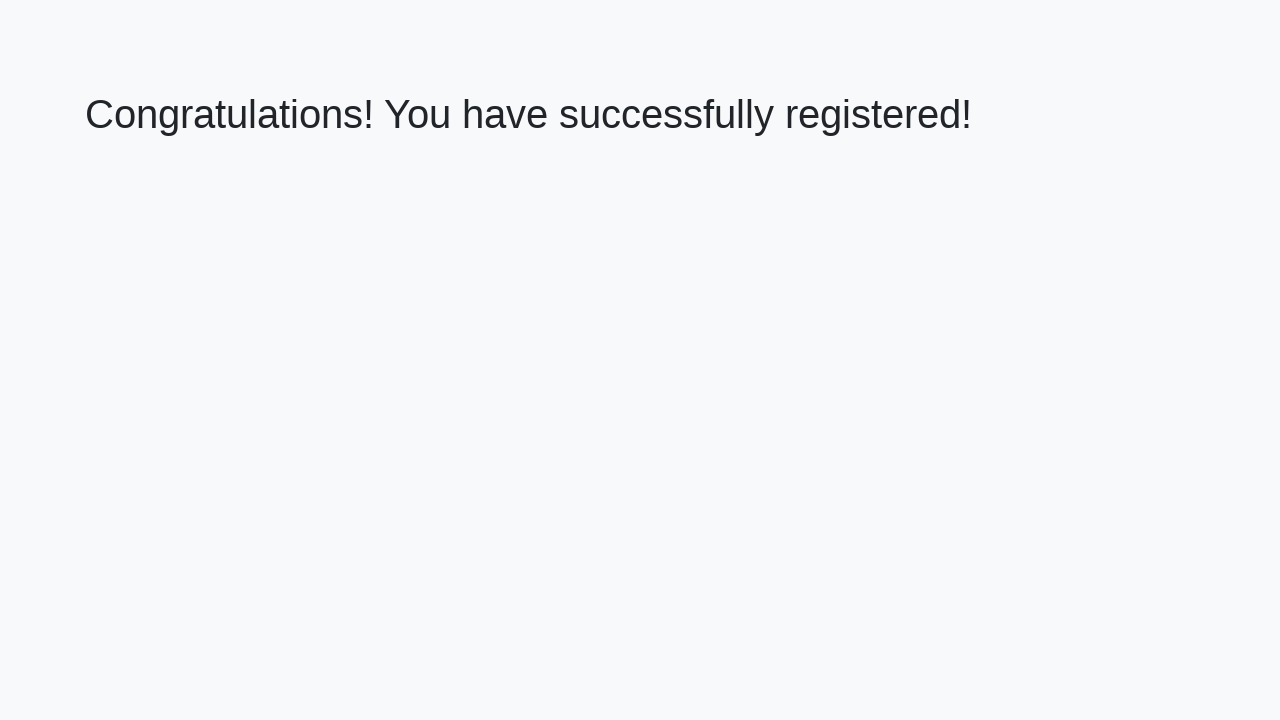

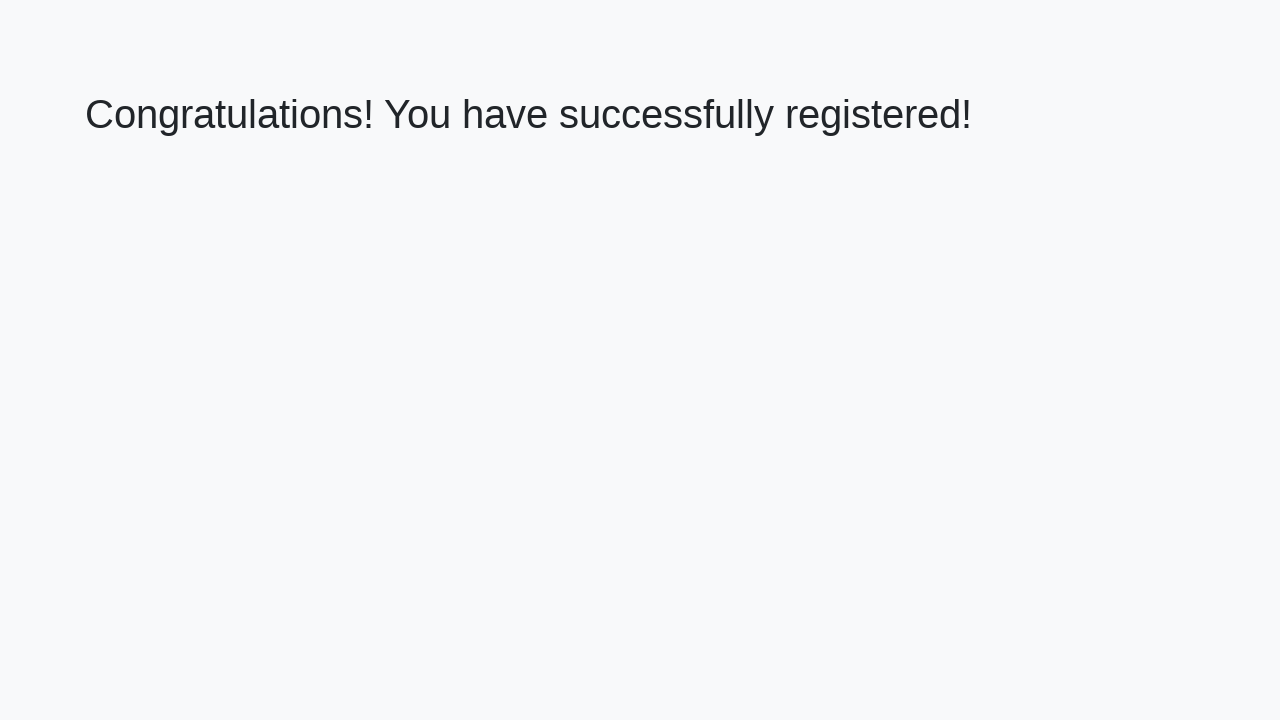